Navigates to an Apple Music album page and waits for song list to load, then verifies songs from specific discs are displayed

Starting URL: https://music.apple.com/us/album/meteora-20th-anniversary-edition/1668484895

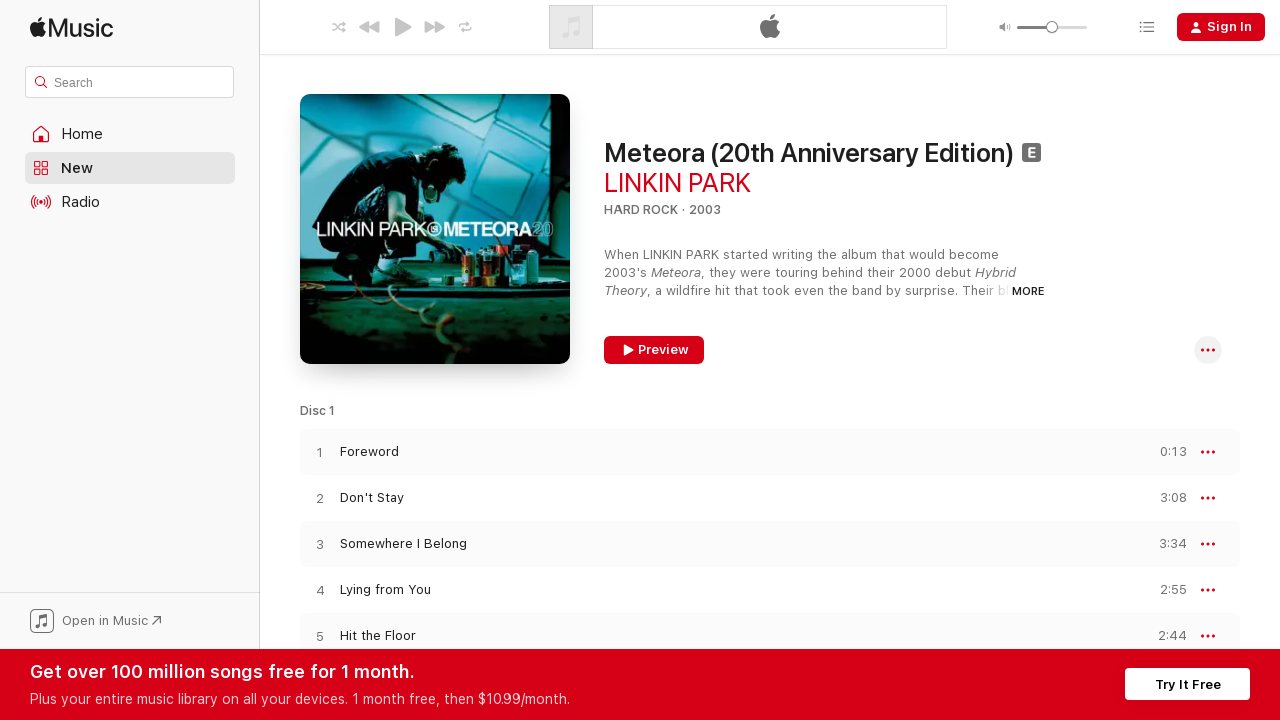

Navigated to Apple Music album page for Meteora 20th Anniversary Edition
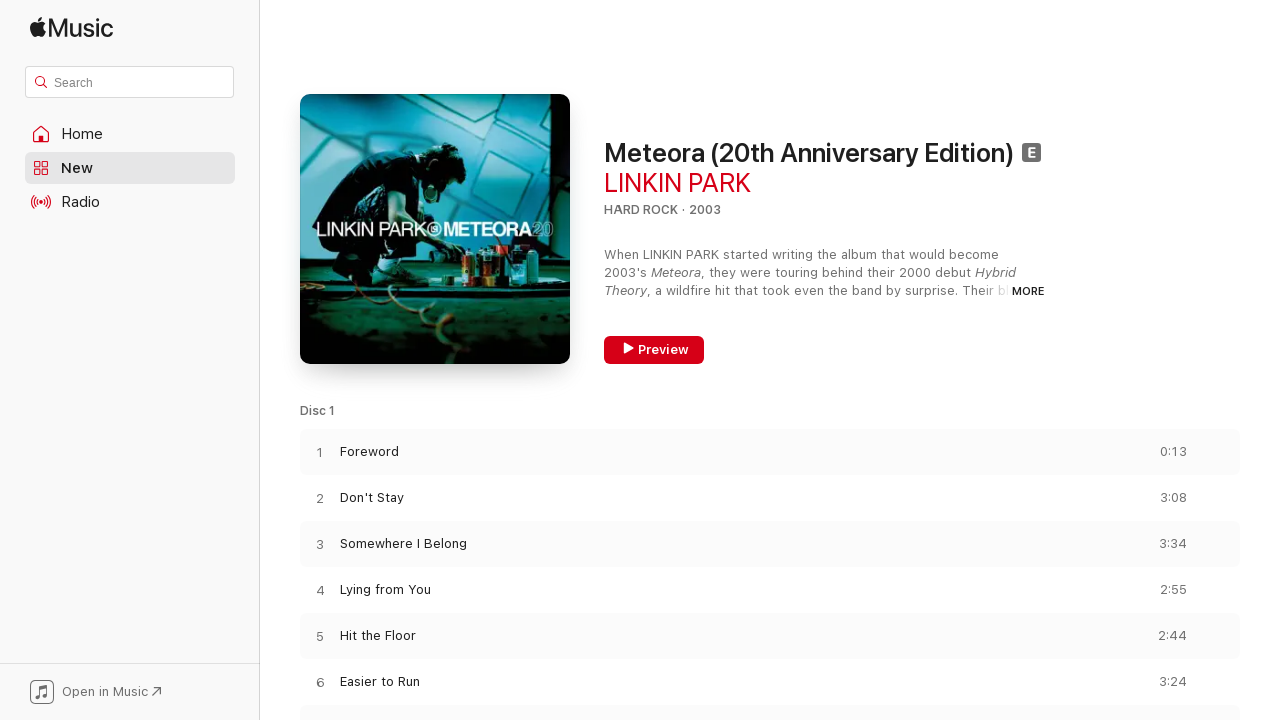

Song list loaded on the page
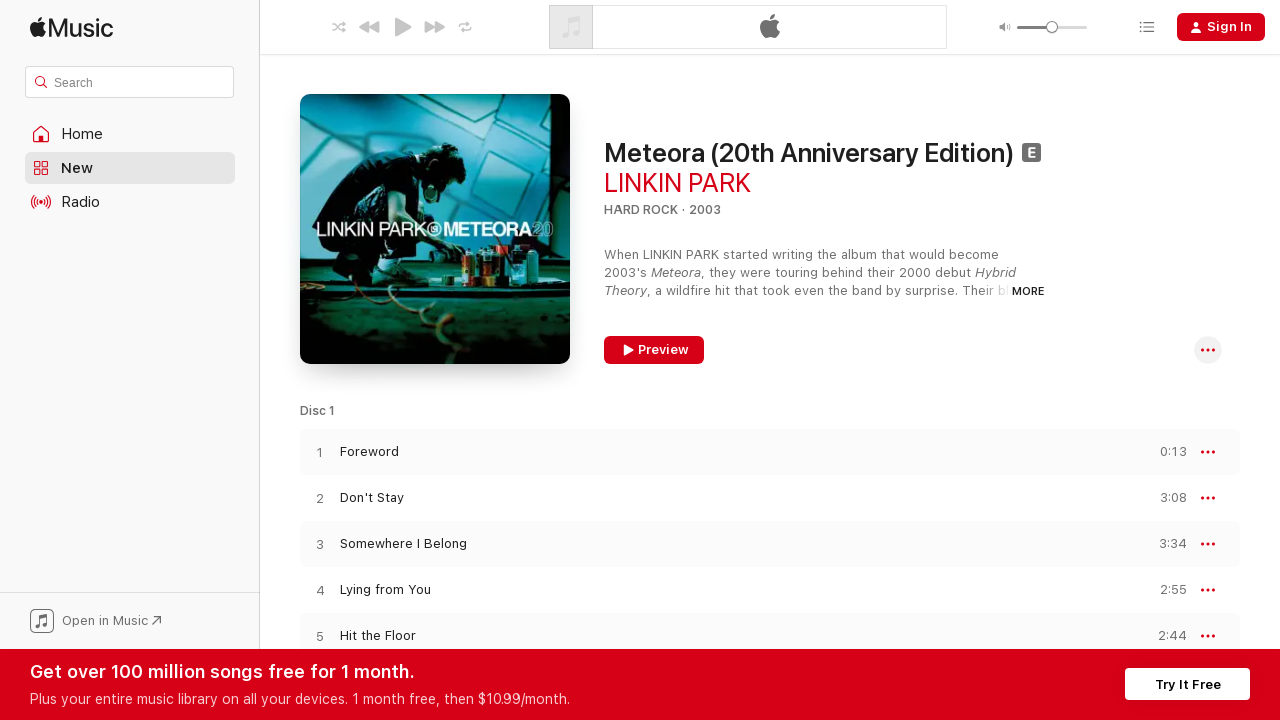

Located all song name elements
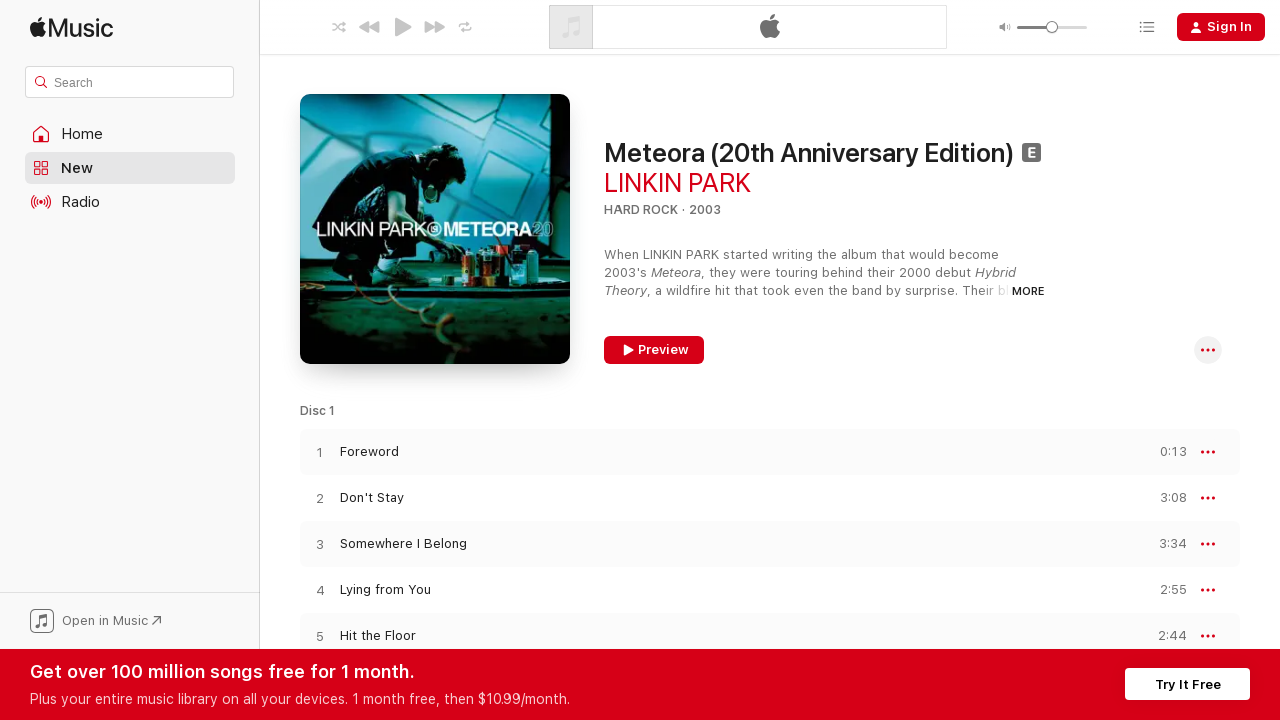

Verified that 89 songs are displayed from the album
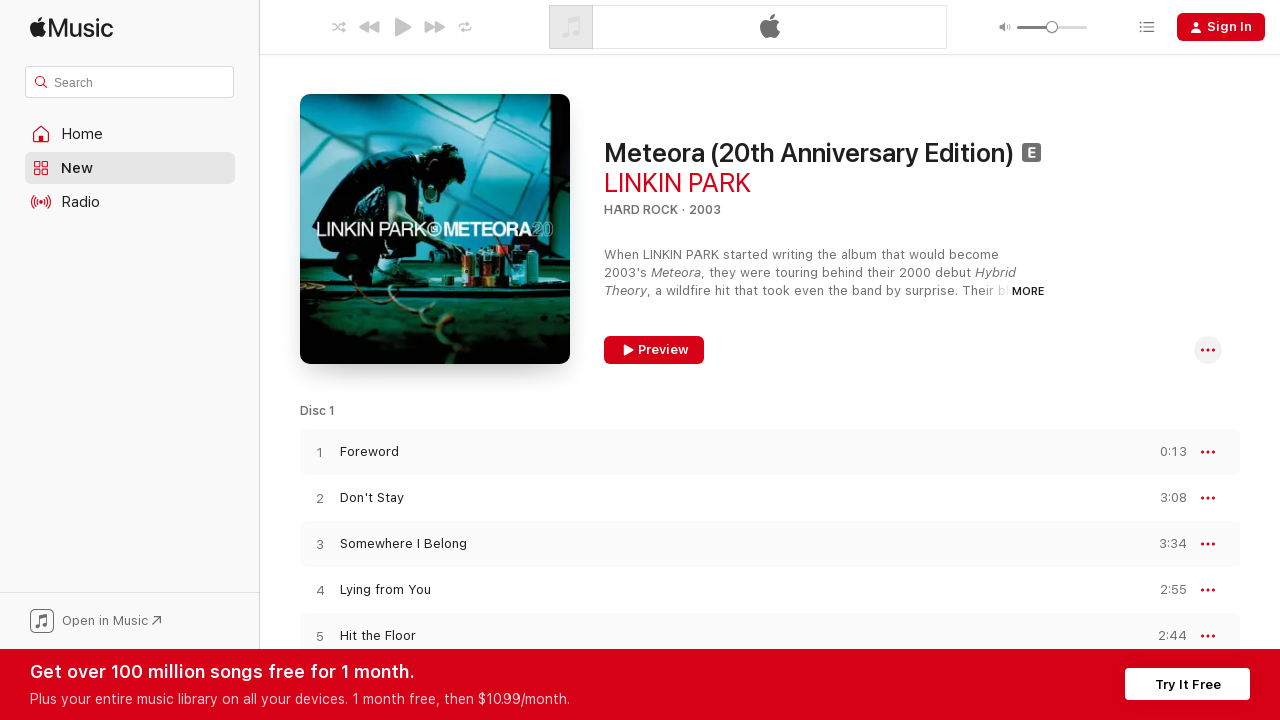

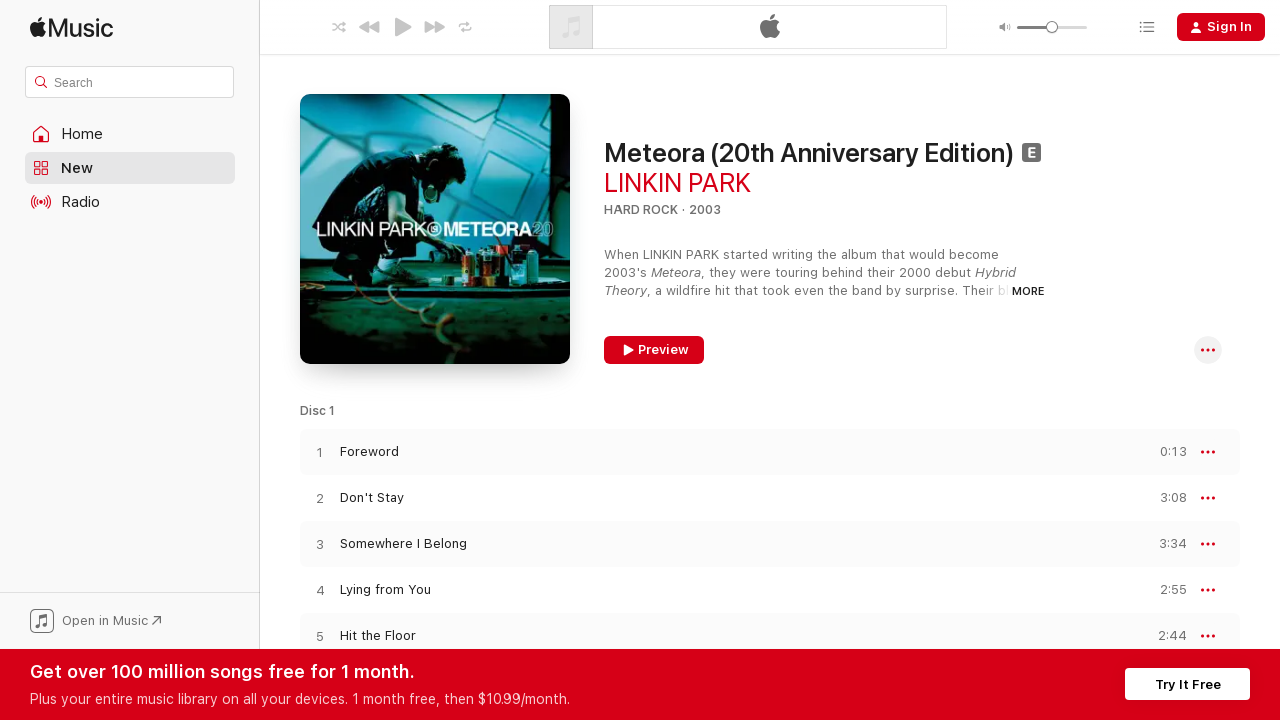